Tests alert handling, new tab navigation (with target removed), and browser back/forward navigation

Starting URL: https://rahulshettyacademy.com/AutomationPractice/

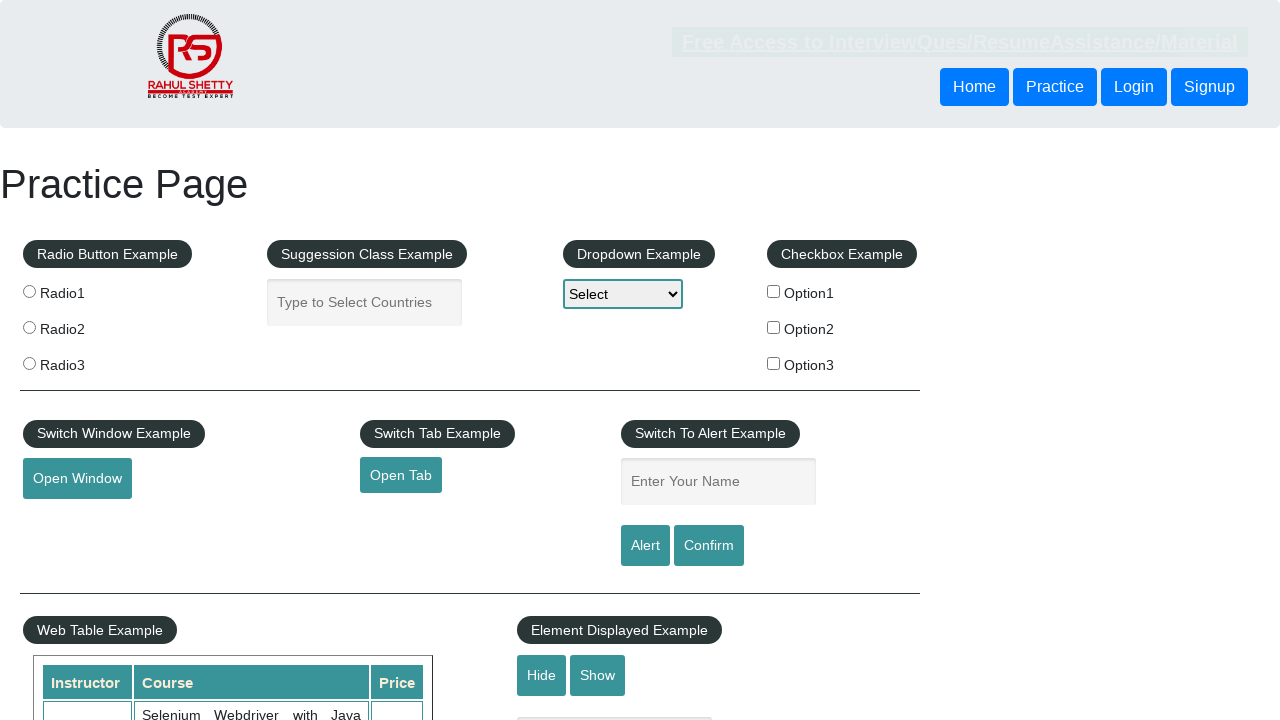

Set up dialog handler to accept alerts
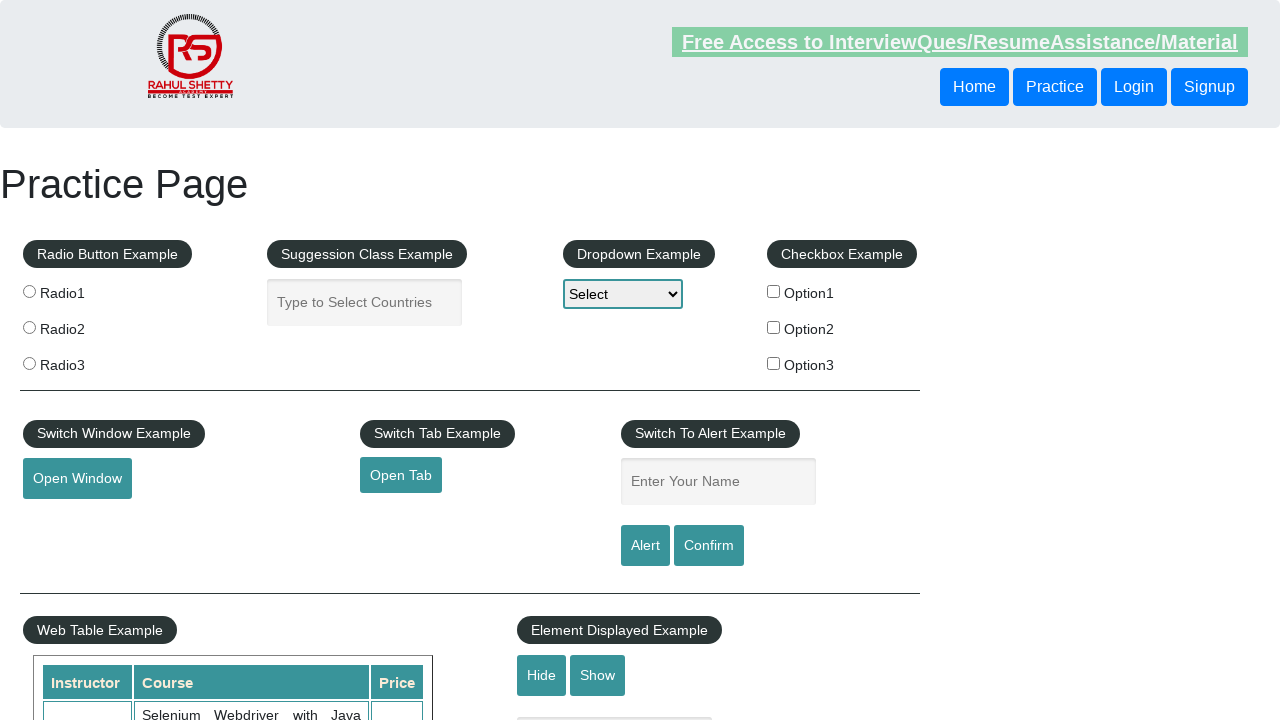

Clicked alert button, alert was accepted at (645, 546) on #alertbtn
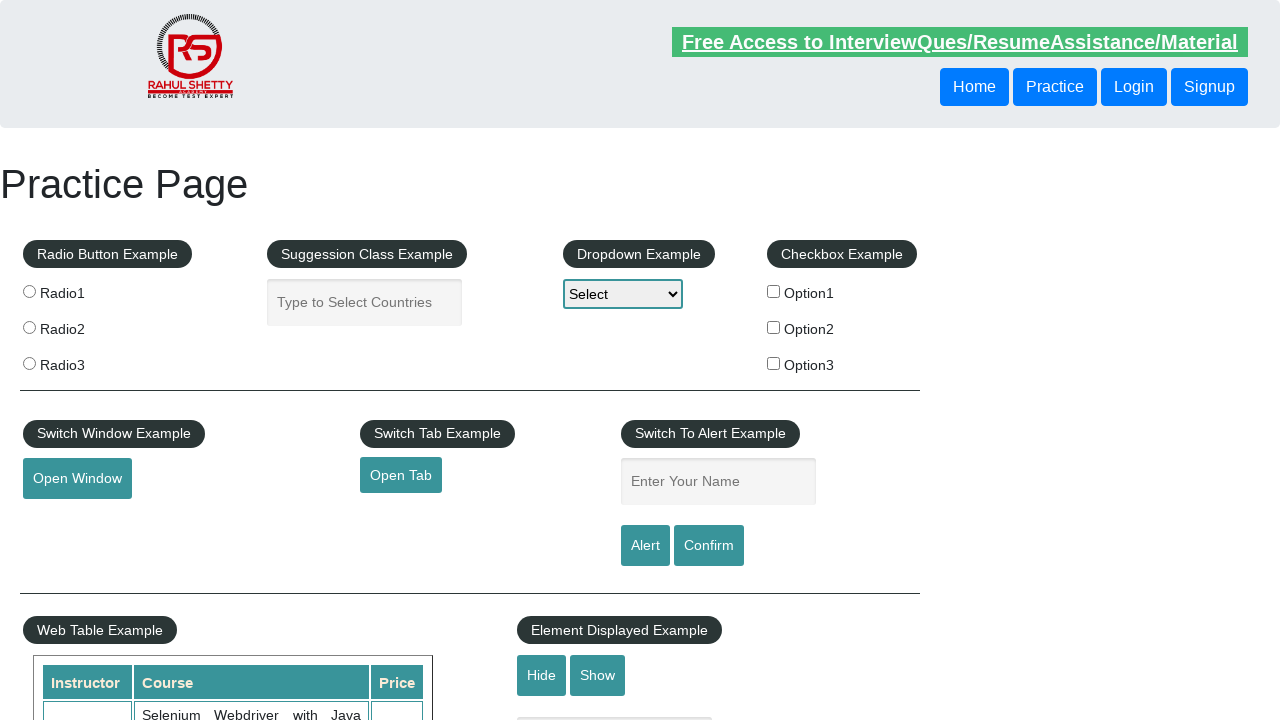

Clicked confirm button, confirm dialog was accepted at (709, 546) on #confirmbtn
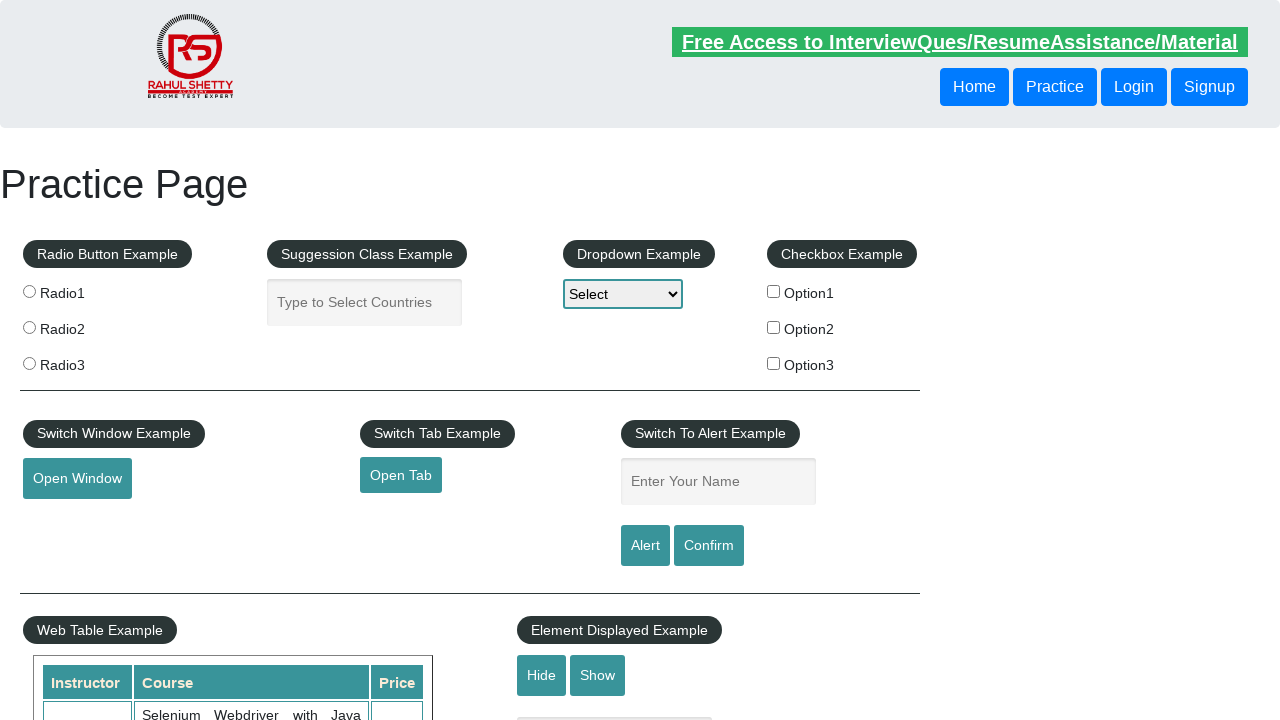

Removed target attribute from open tab link
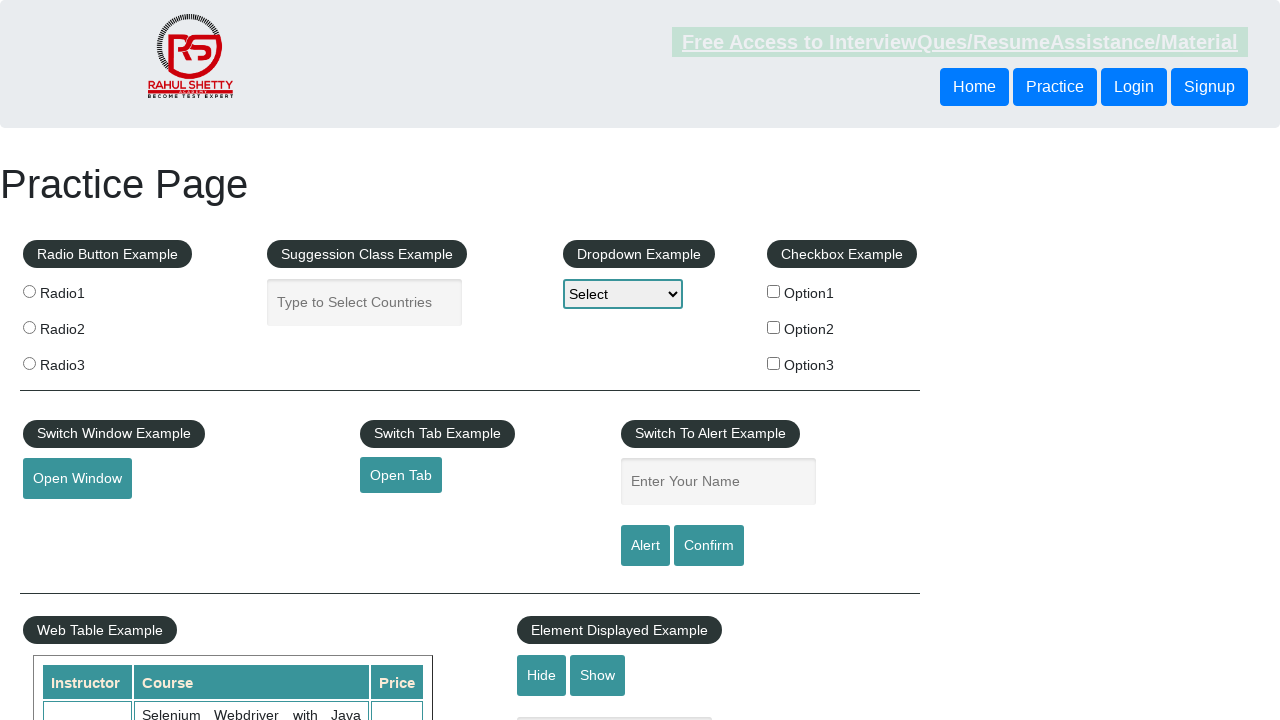

Clicked open tab link (now opens in same tab instead of new tab) at (401, 475) on #opentab
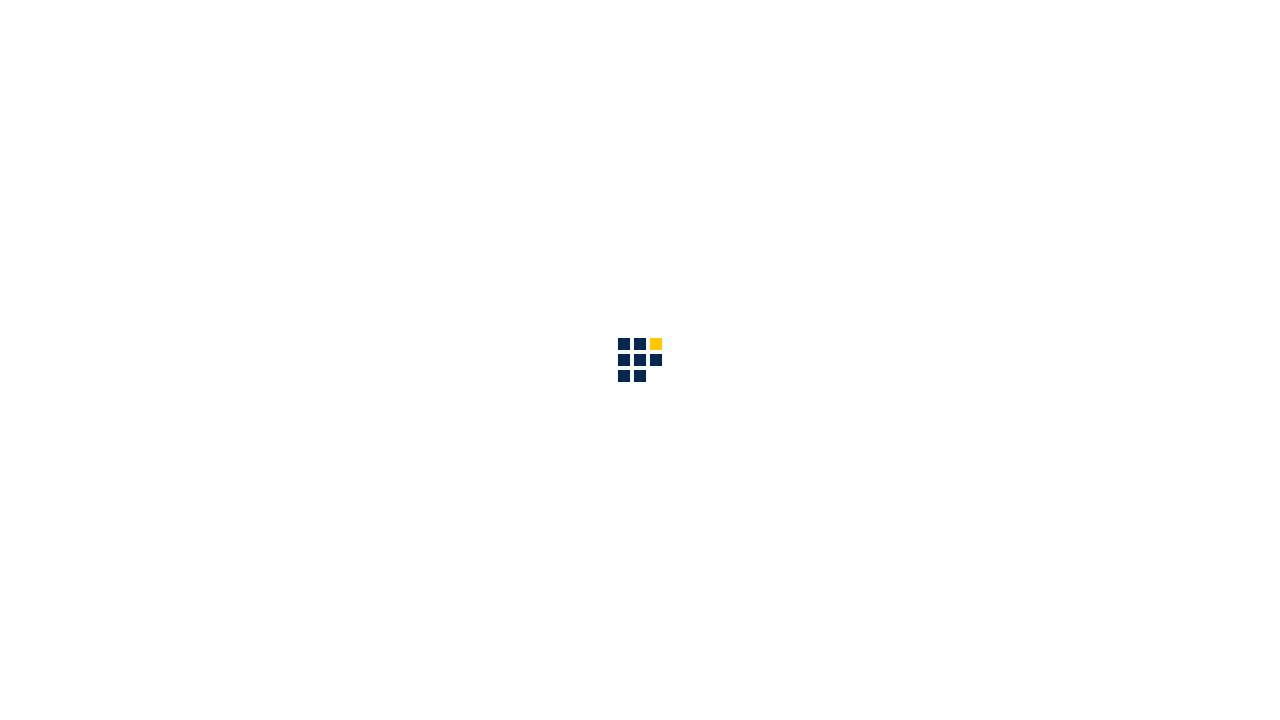

Navigated back in browser history
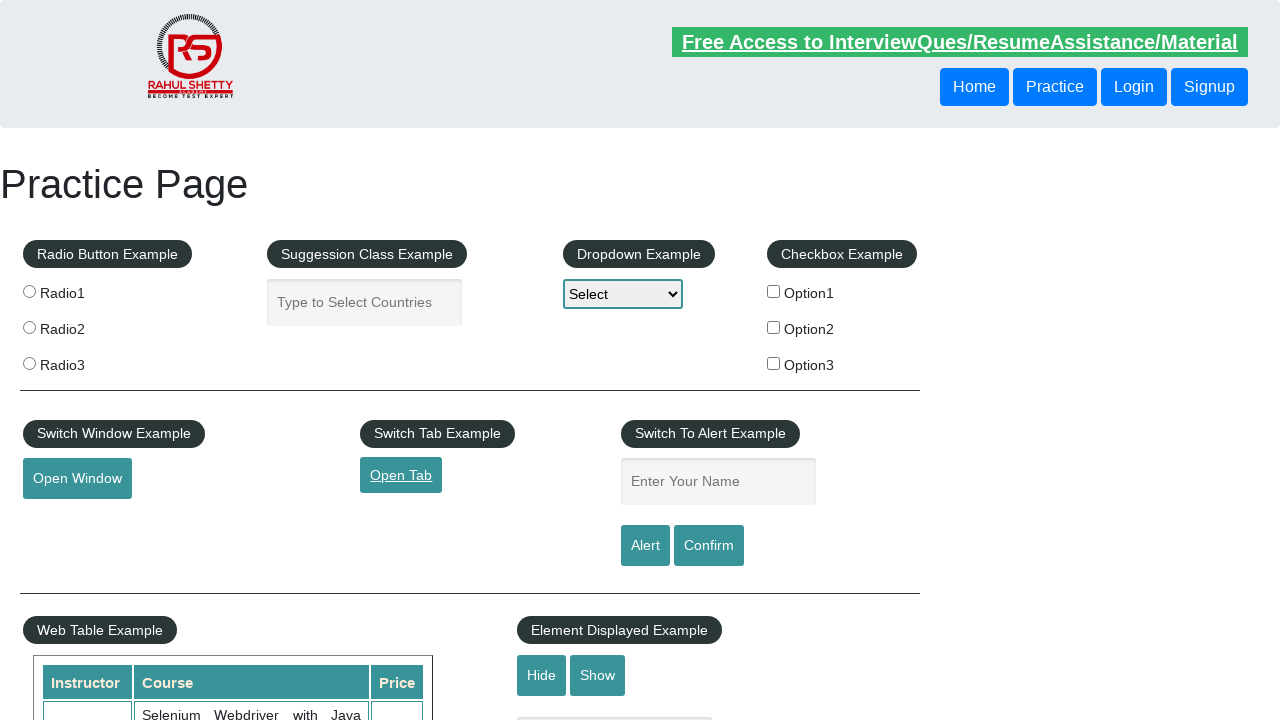

Navigated forward in browser history
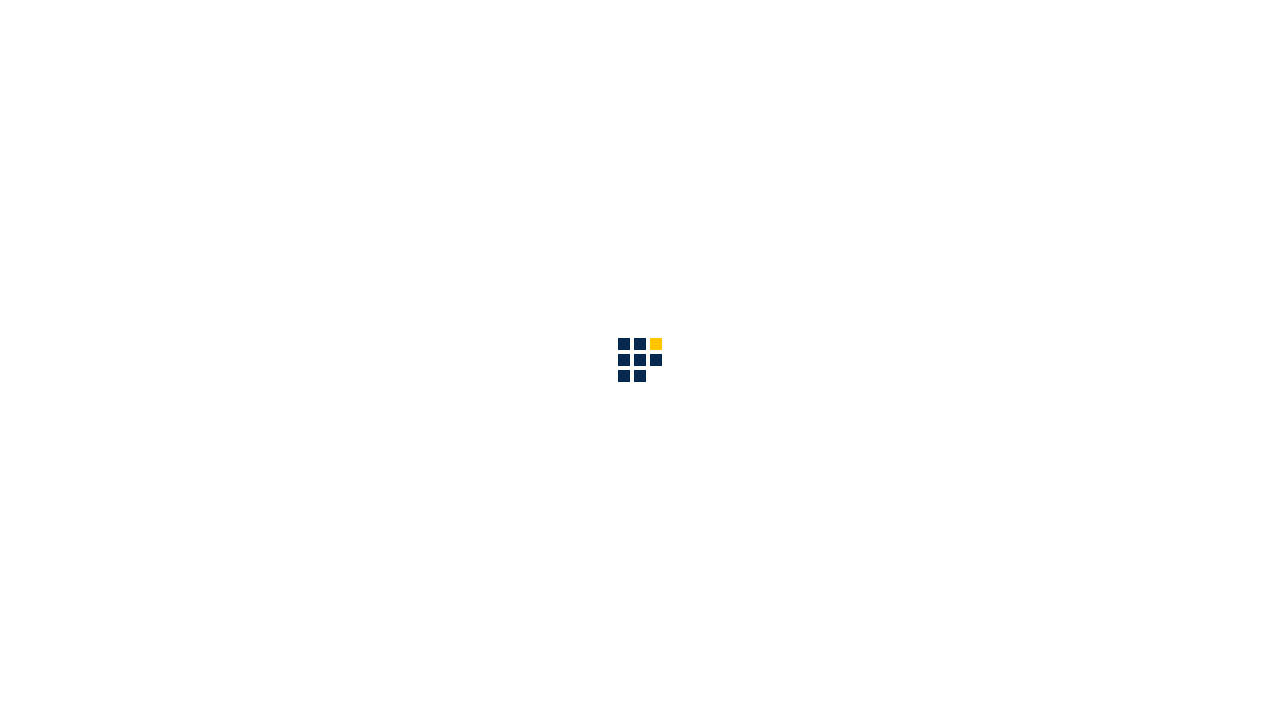

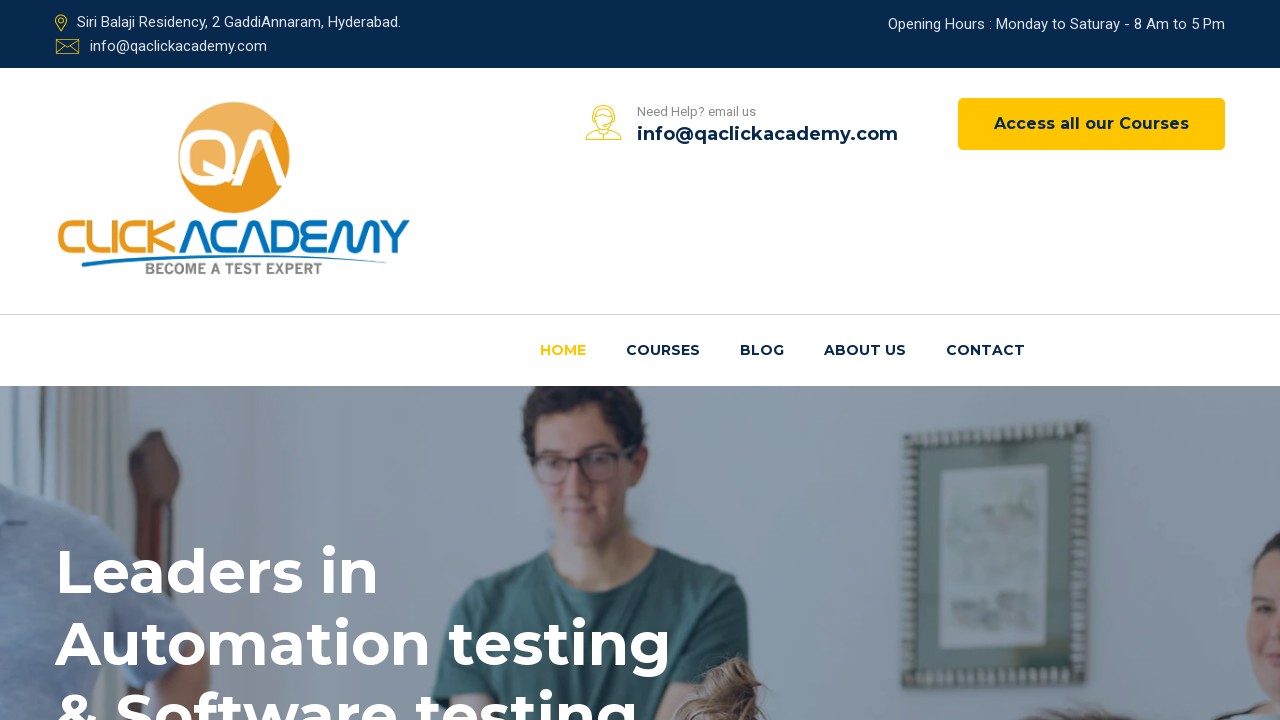